Navigates to the SLIIT (Sri Lanka Institute of Information Technology) website homepage and waits for it to load.

Starting URL: http://www.sliit.lk/

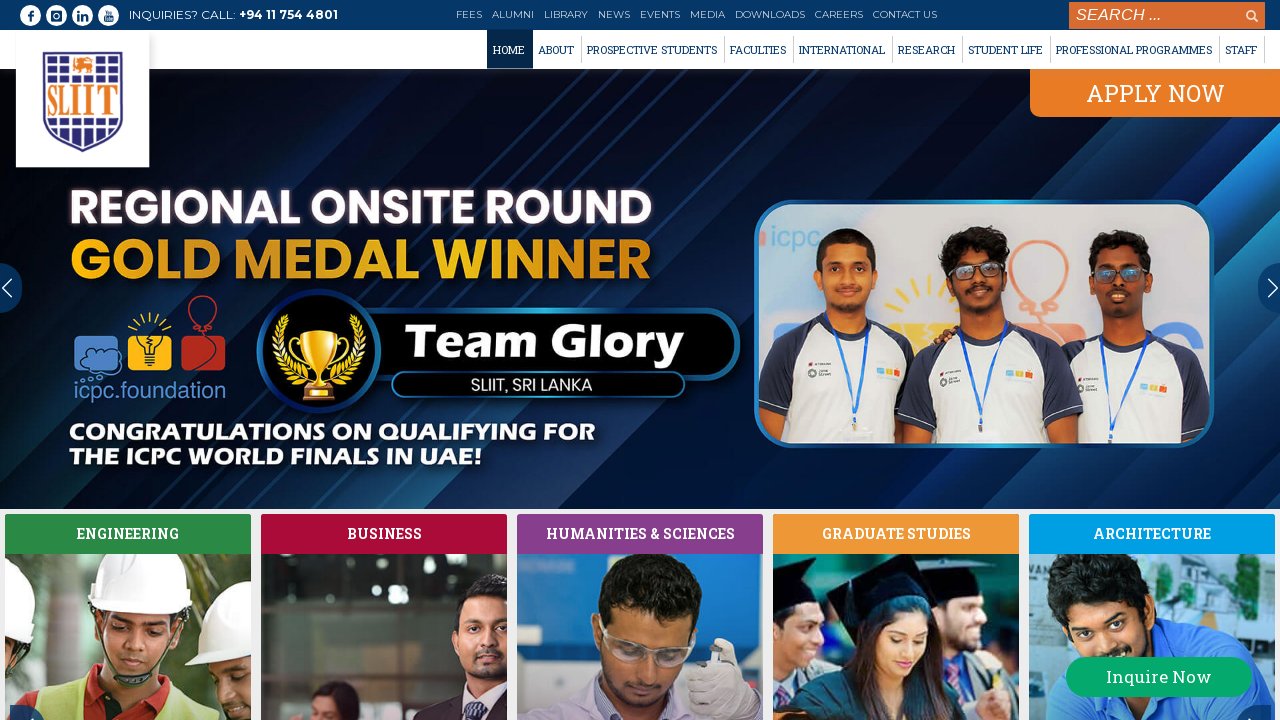

Waited for SLIIT homepage to reach domcontentloaded state
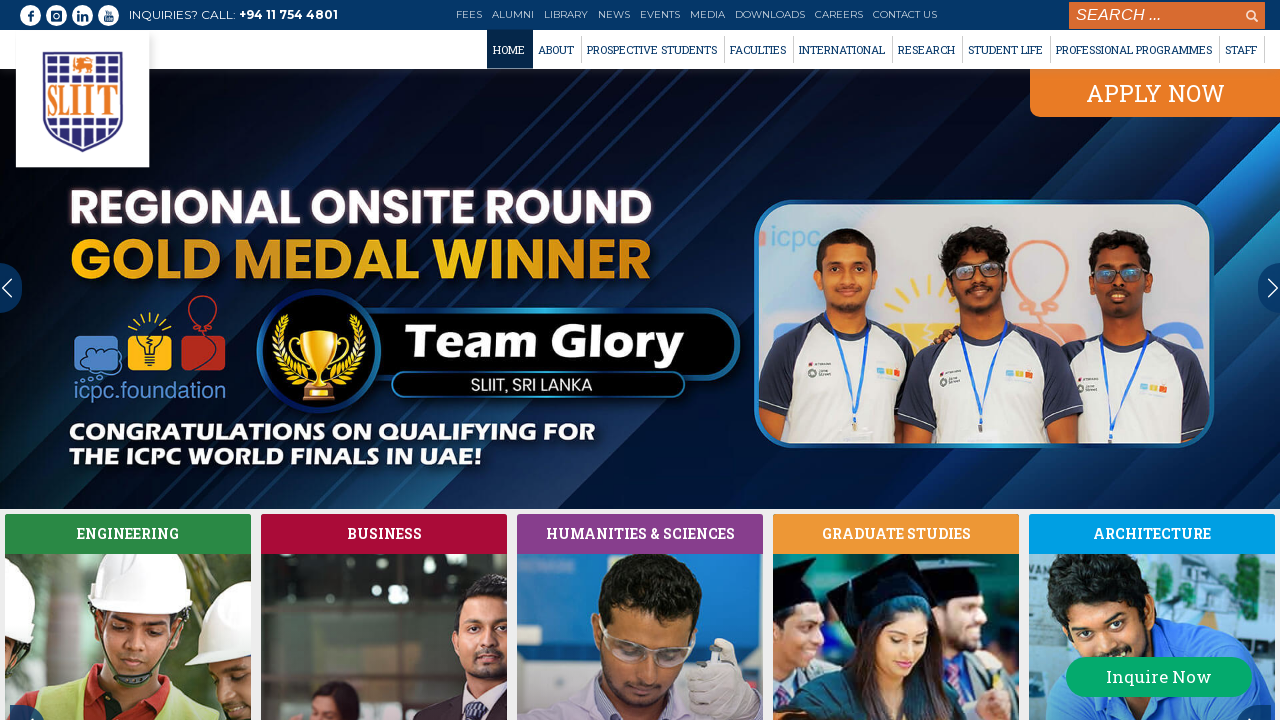

Verified page loaded by confirming body element is present
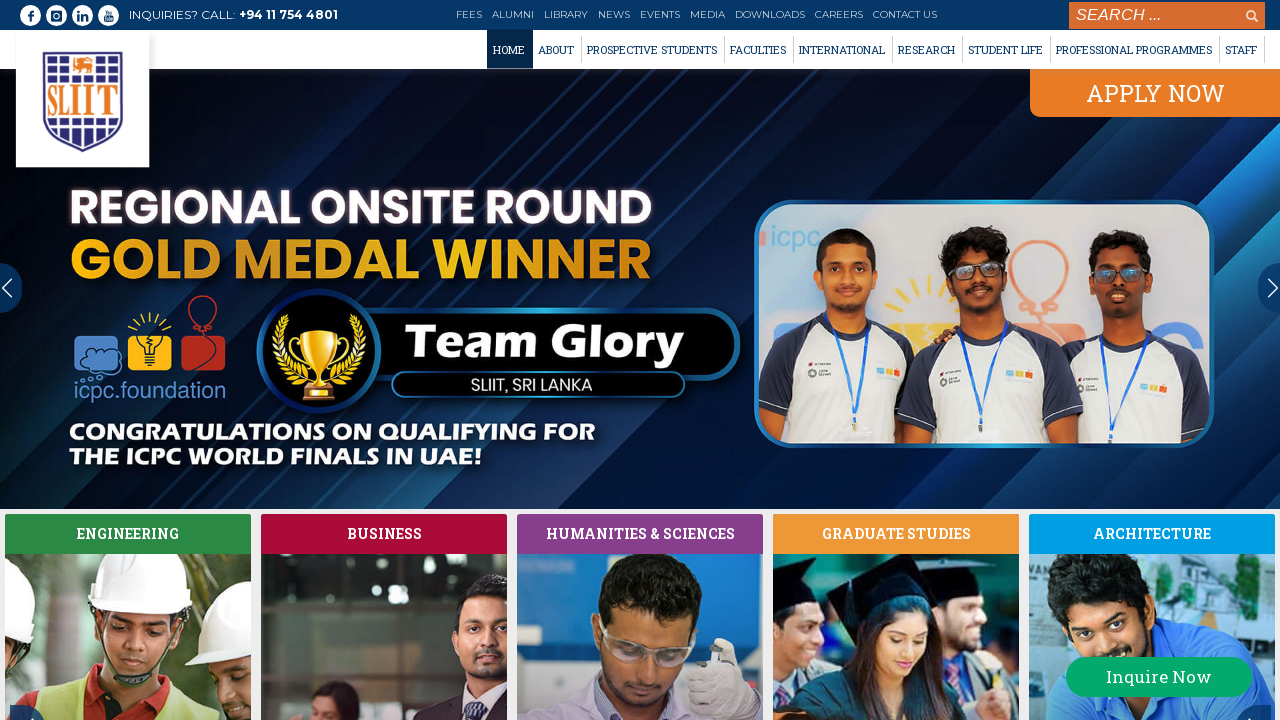

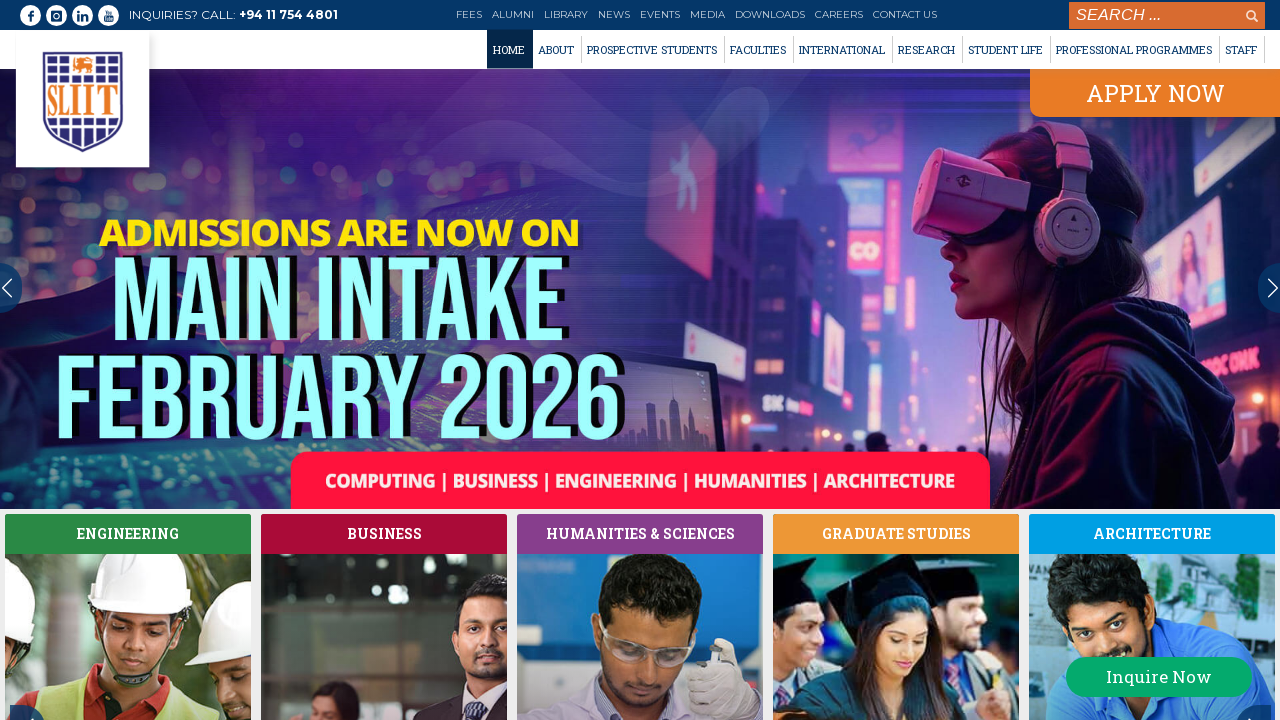